Tests radio button selection functionality by clicking a radio button and verifying its selected state

Starting URL: https://rahulshettyacademy.com/AutomationPractice/

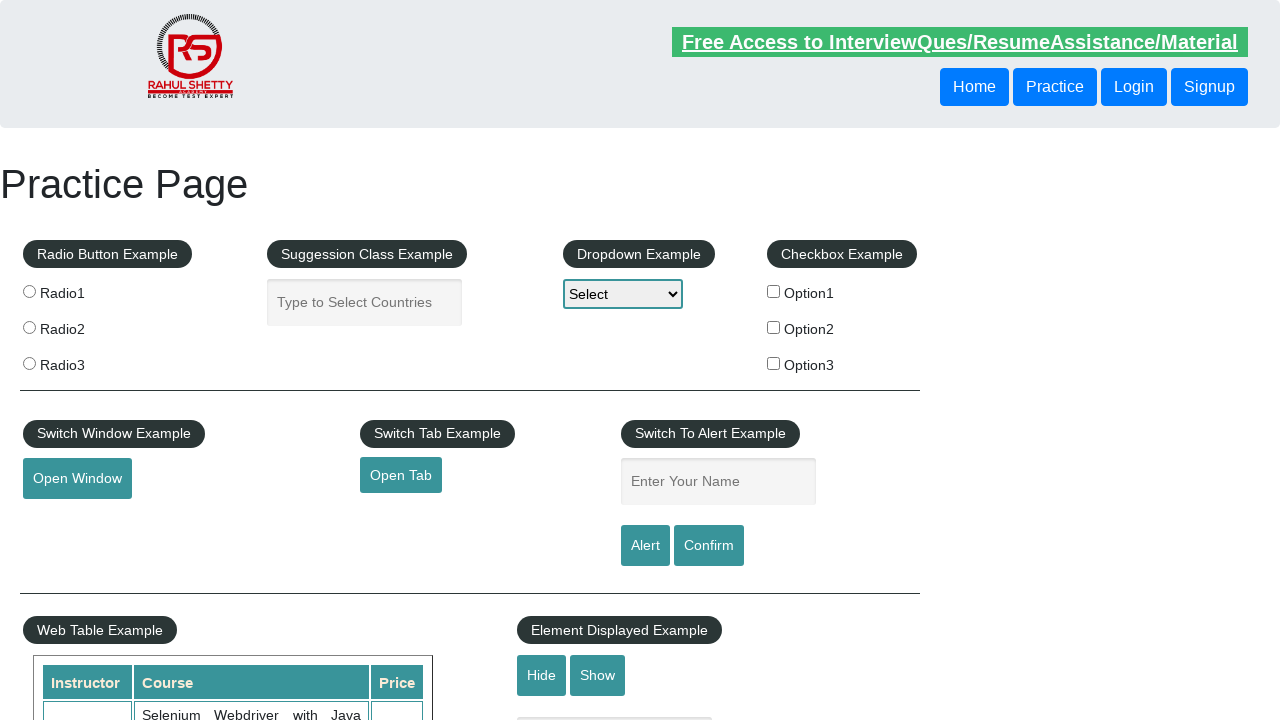

Located the first radio button with value 'radio1'
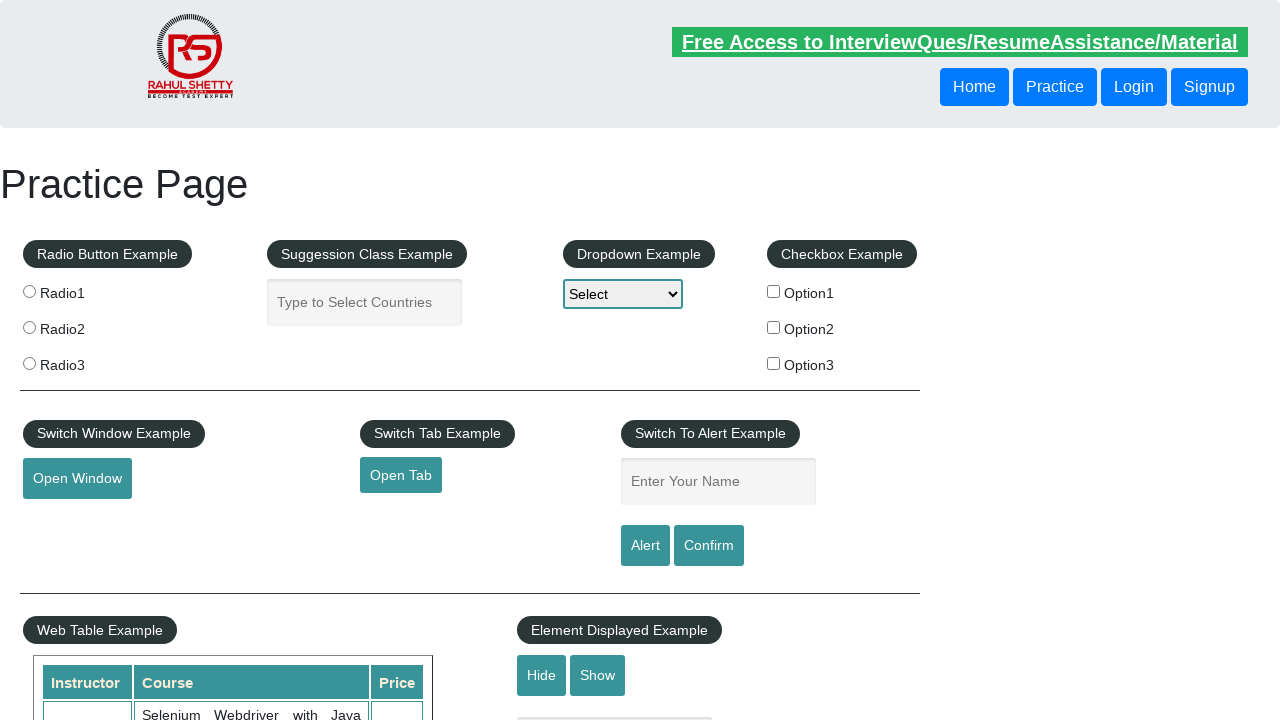

Clicked the radio button at (29, 291) on input[value='radio1']
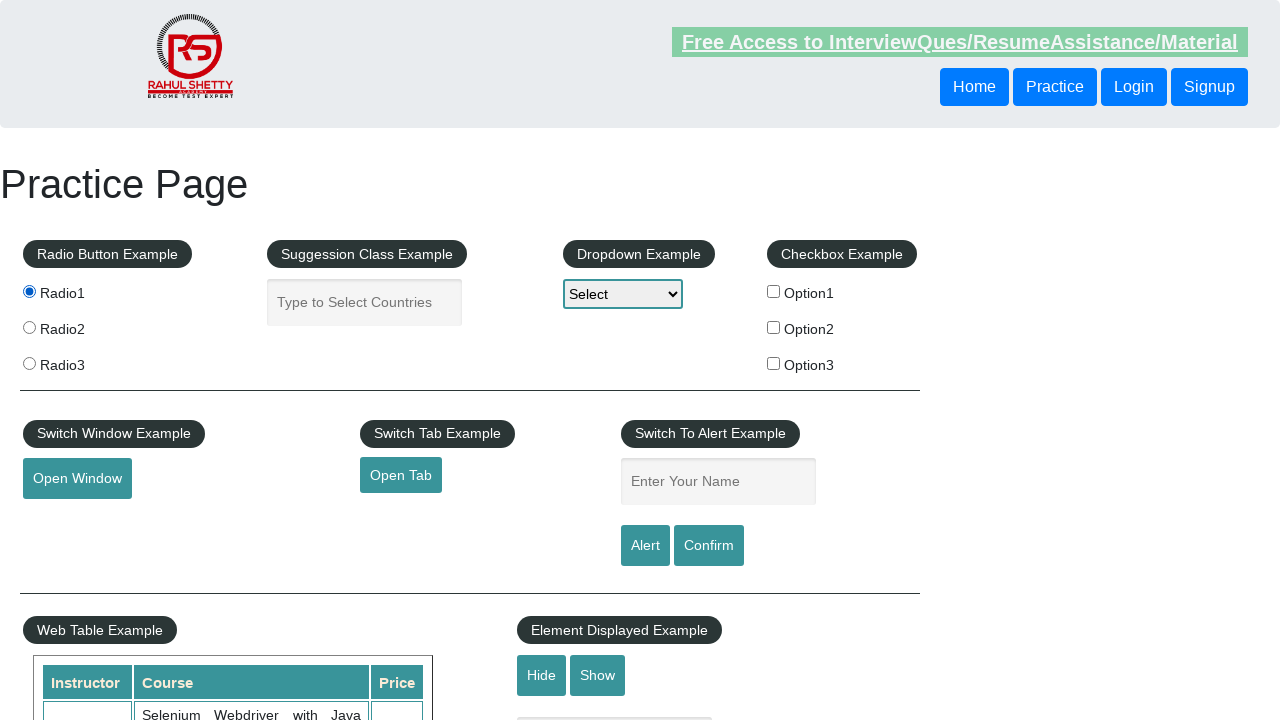

Verified radio button is already selected
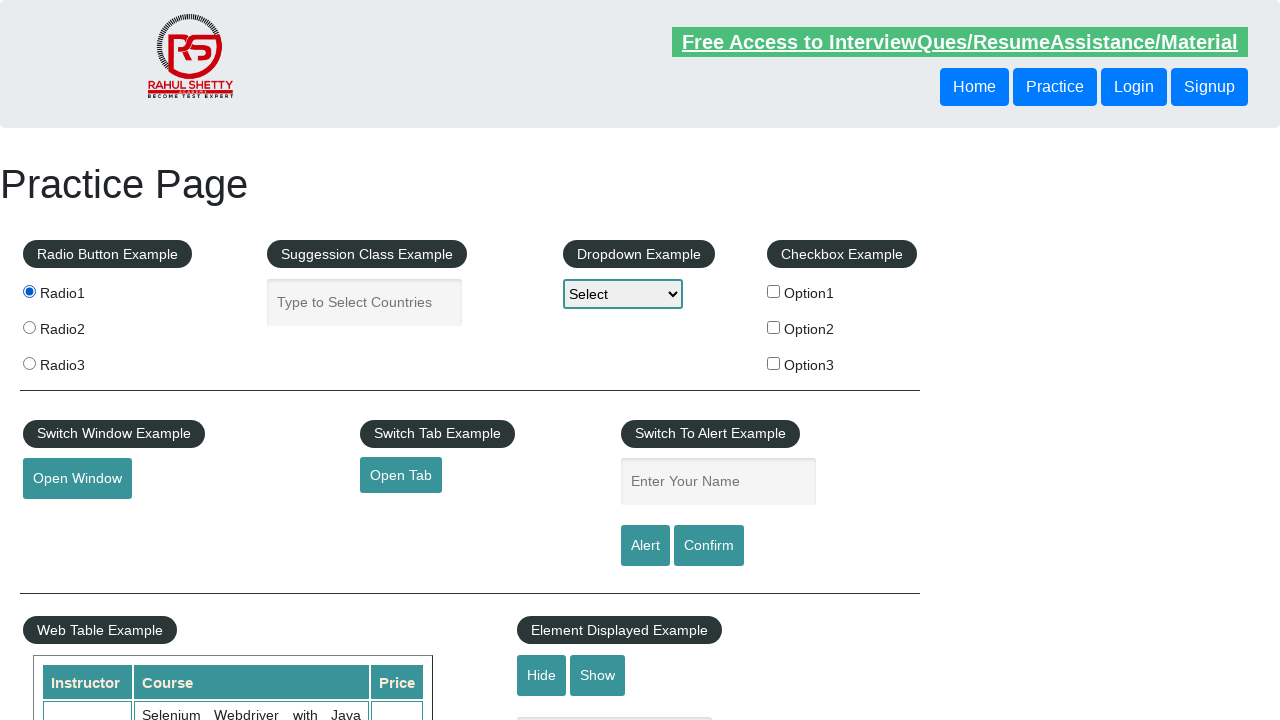

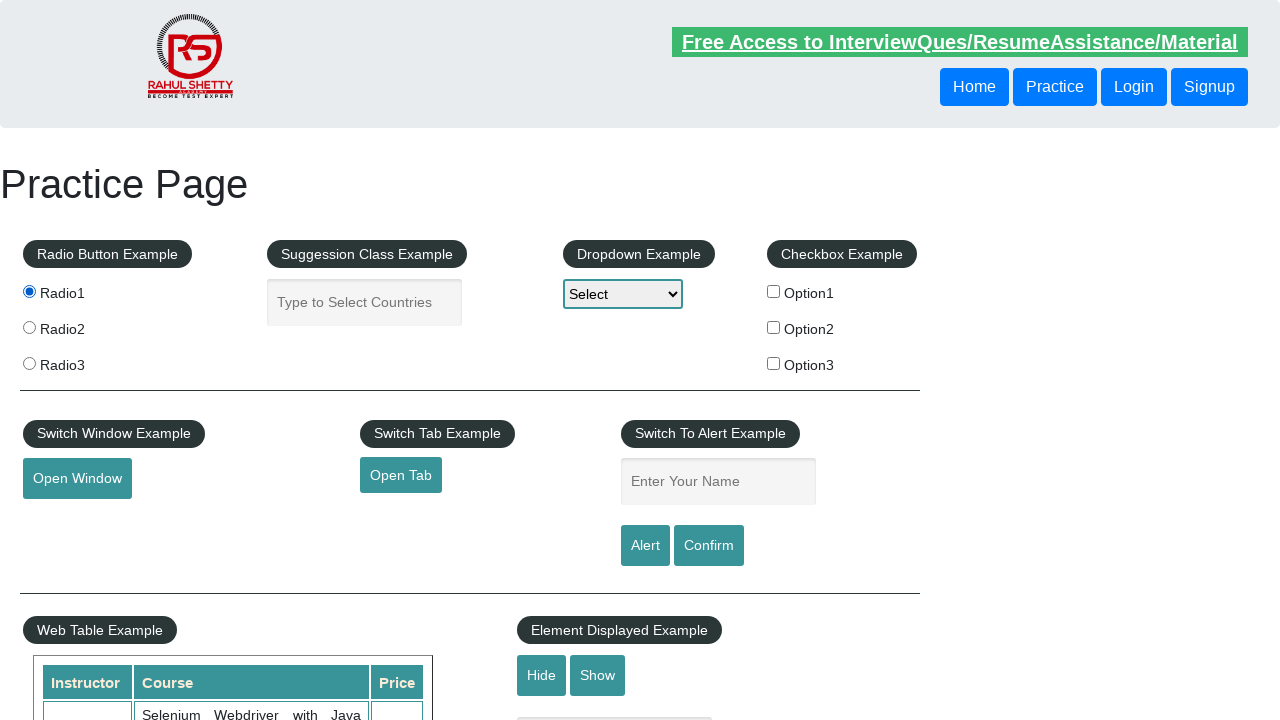